Navigates to Rediff homepage and verifies that anchor links are present on the page

Starting URL: https://www.rediff.com/

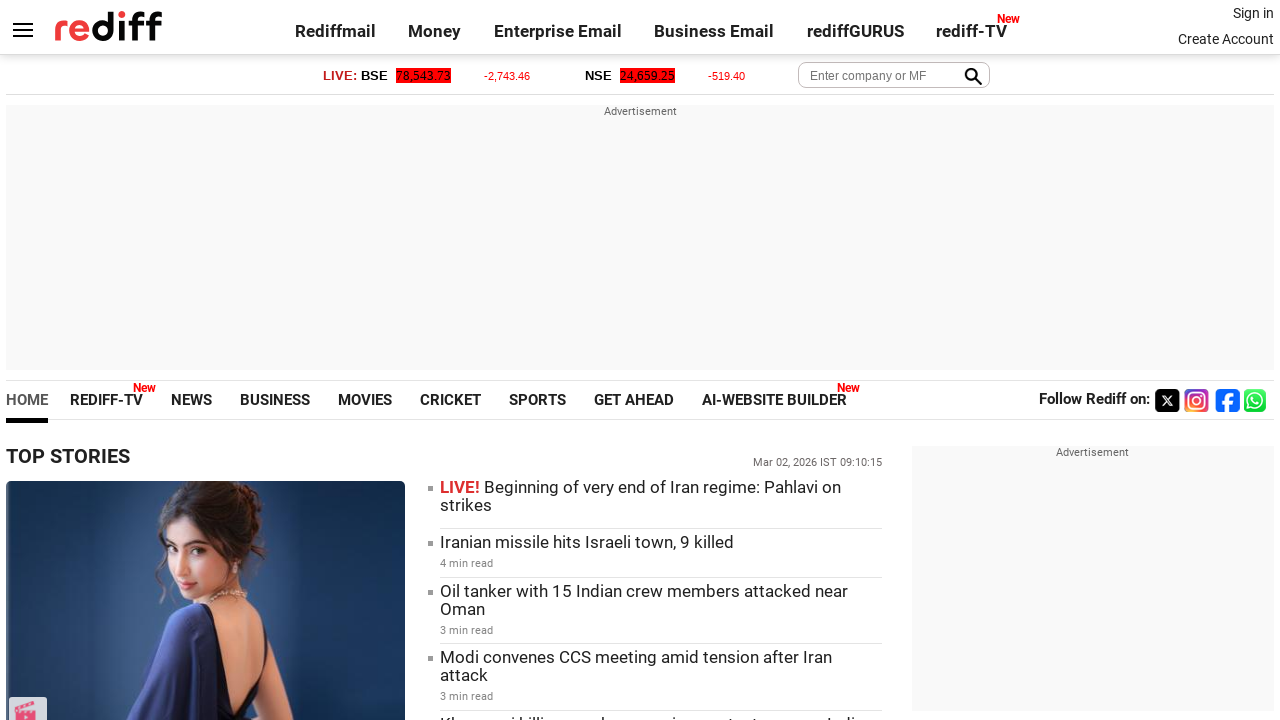

Navigated to Rediff homepage
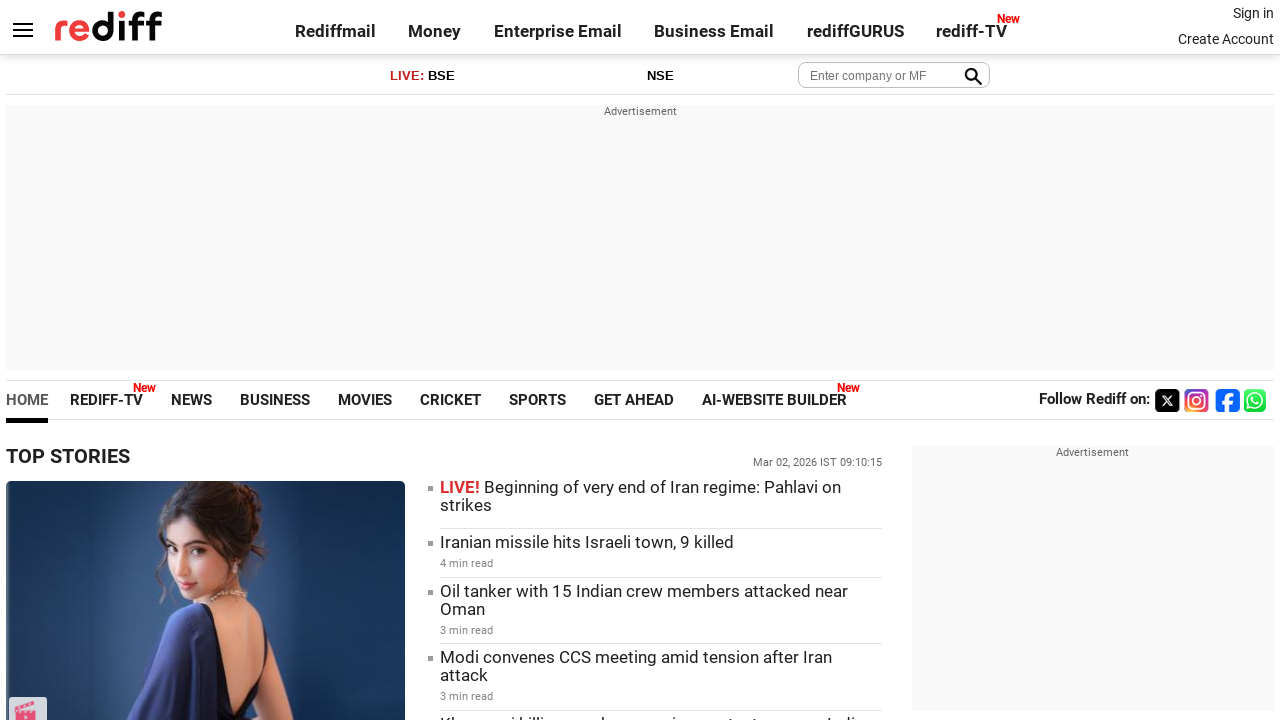

Waited for anchor elements to load
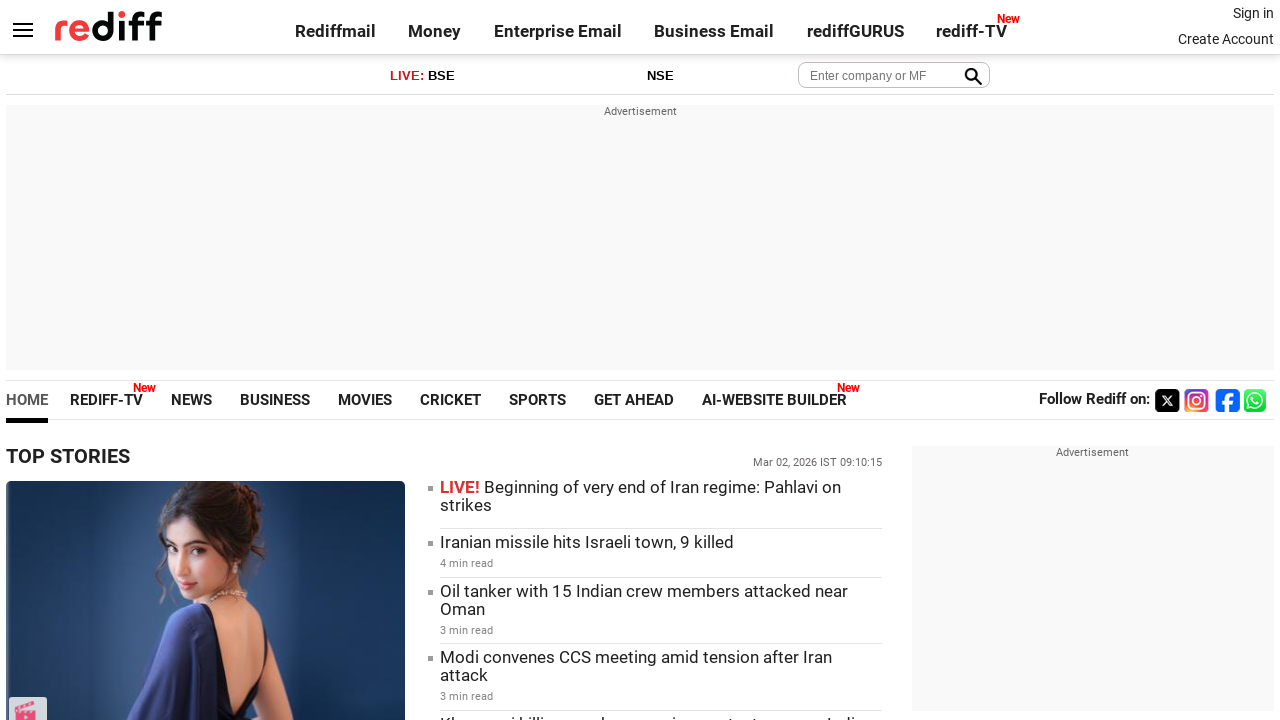

Located all anchor elements on the page
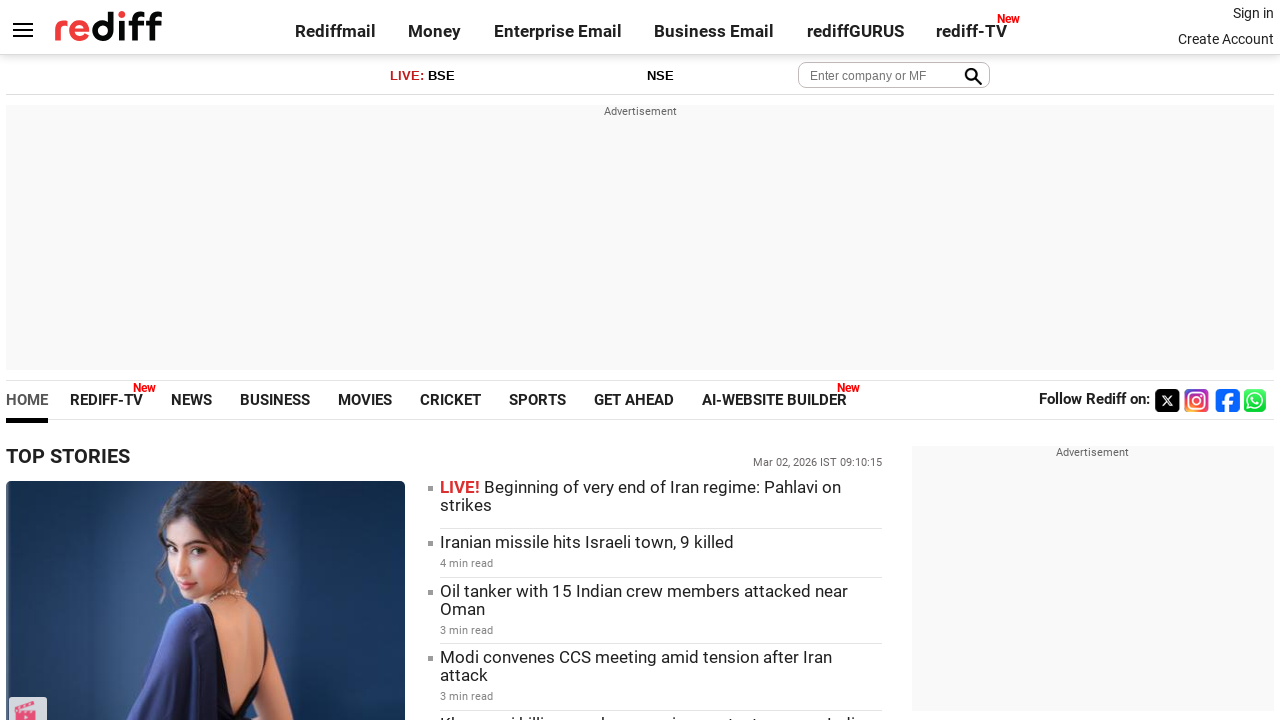

Verified that anchor links are present on Rediff homepage
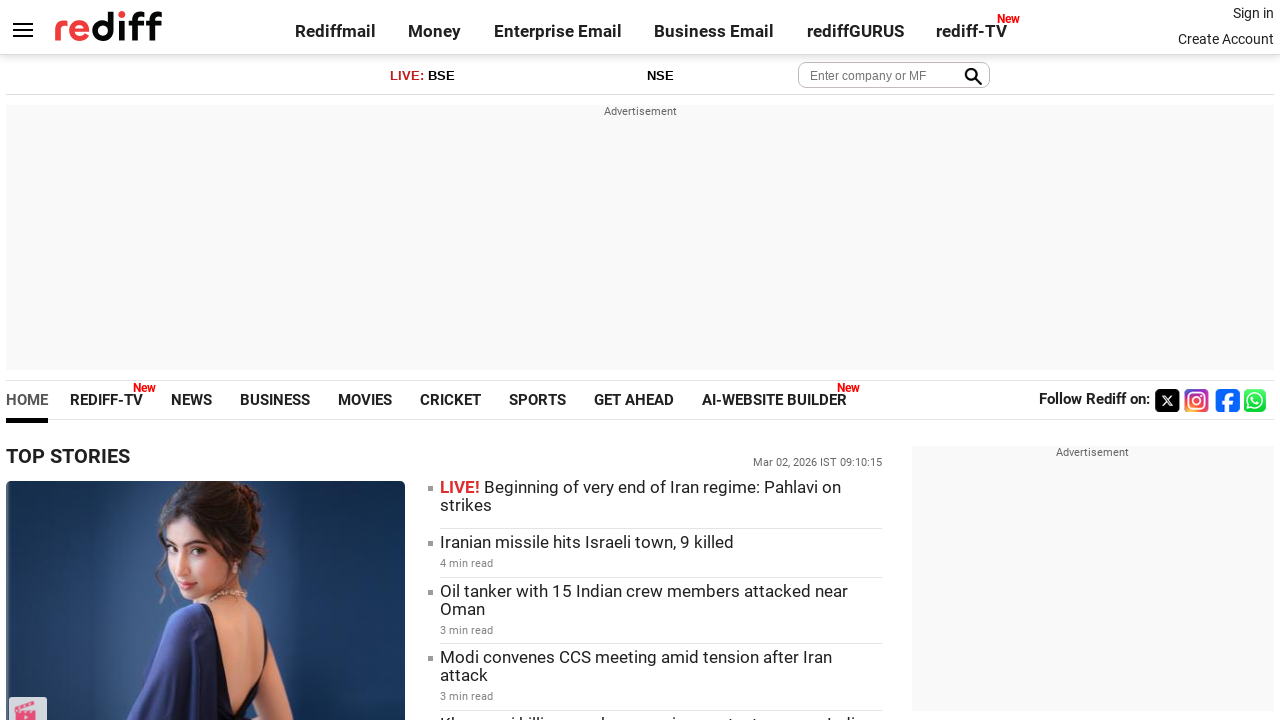

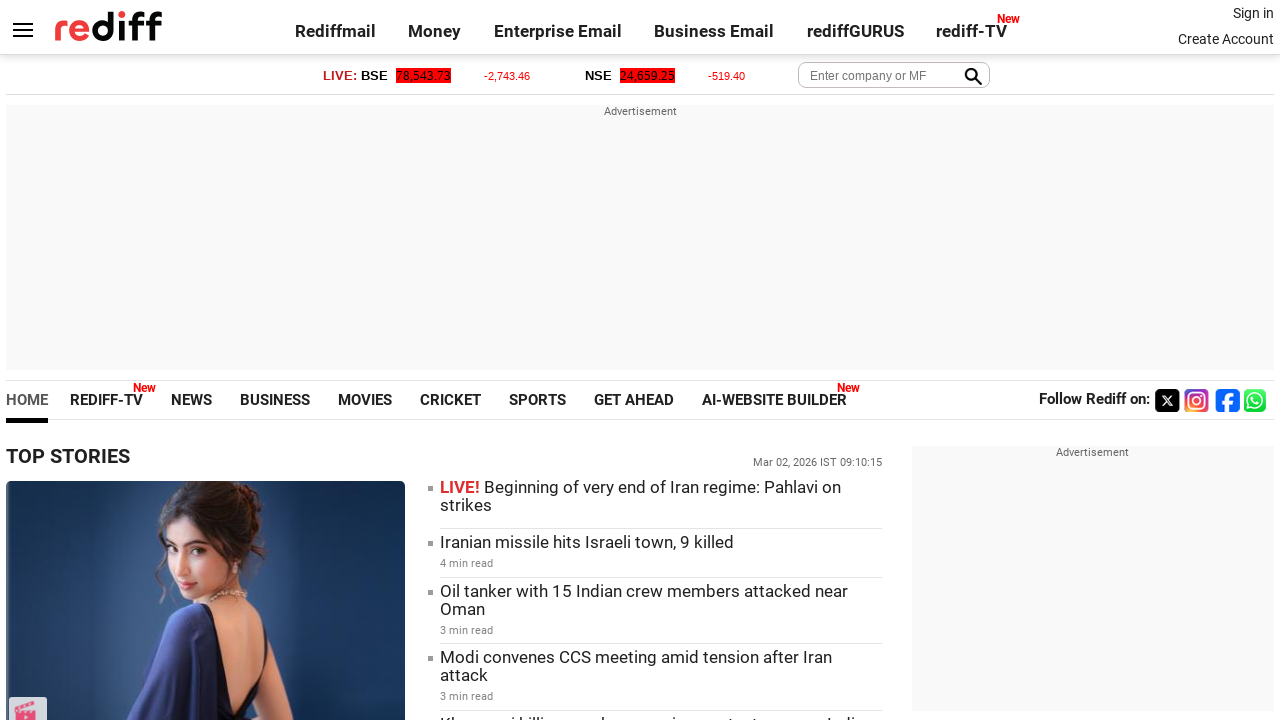